Navigates to Hepsiburada e-commerce website homepage and verifies it loads successfully

Starting URL: https://hepsiburada.com

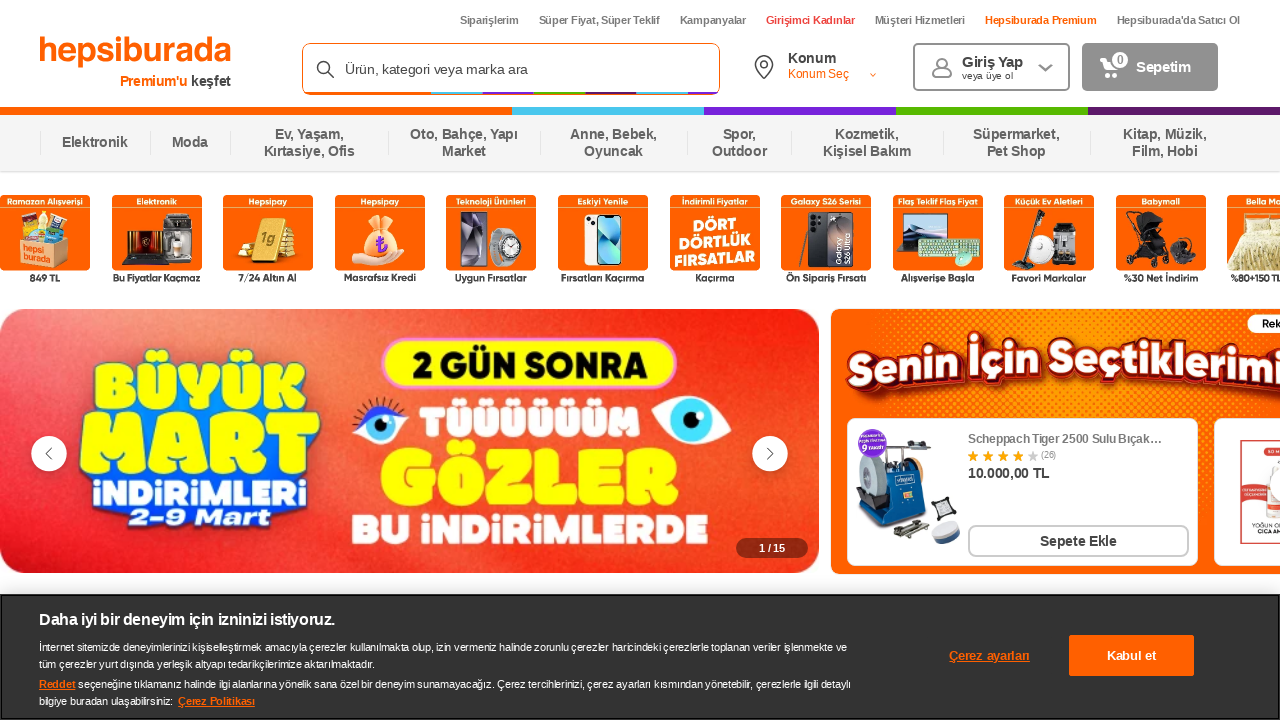

Waited for Hepsiburada homepage to load (DOM content loaded)
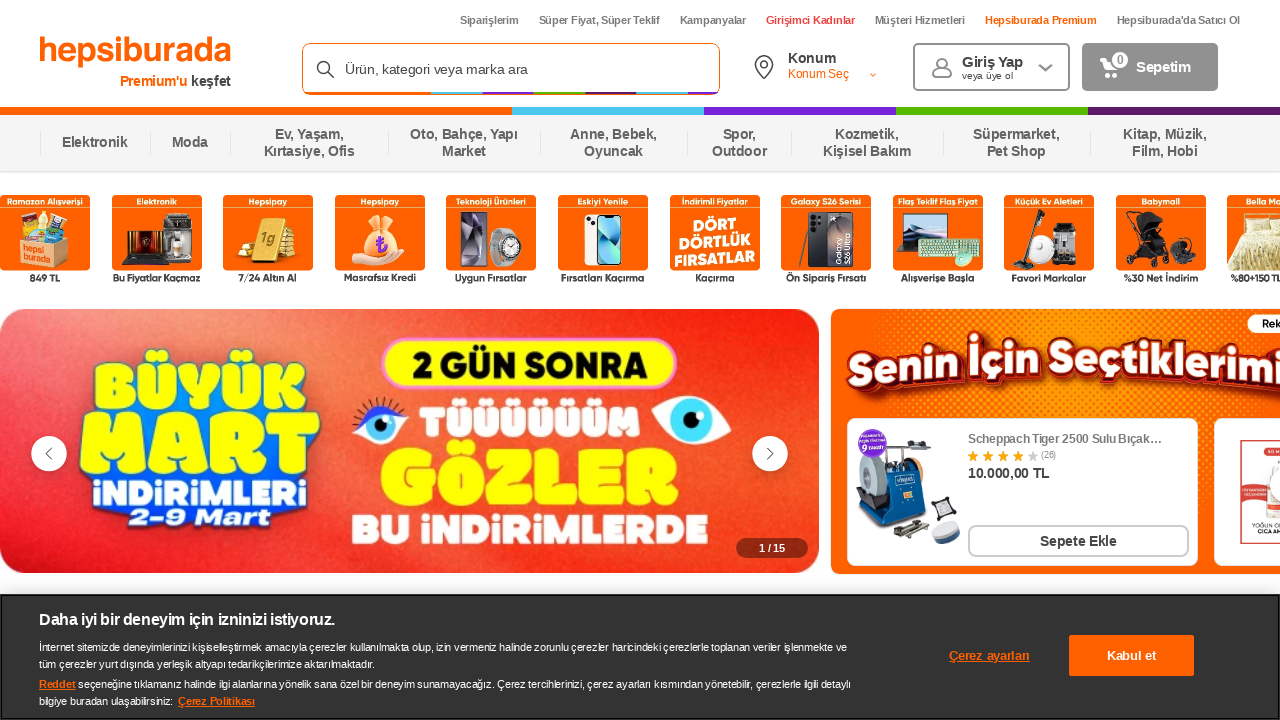

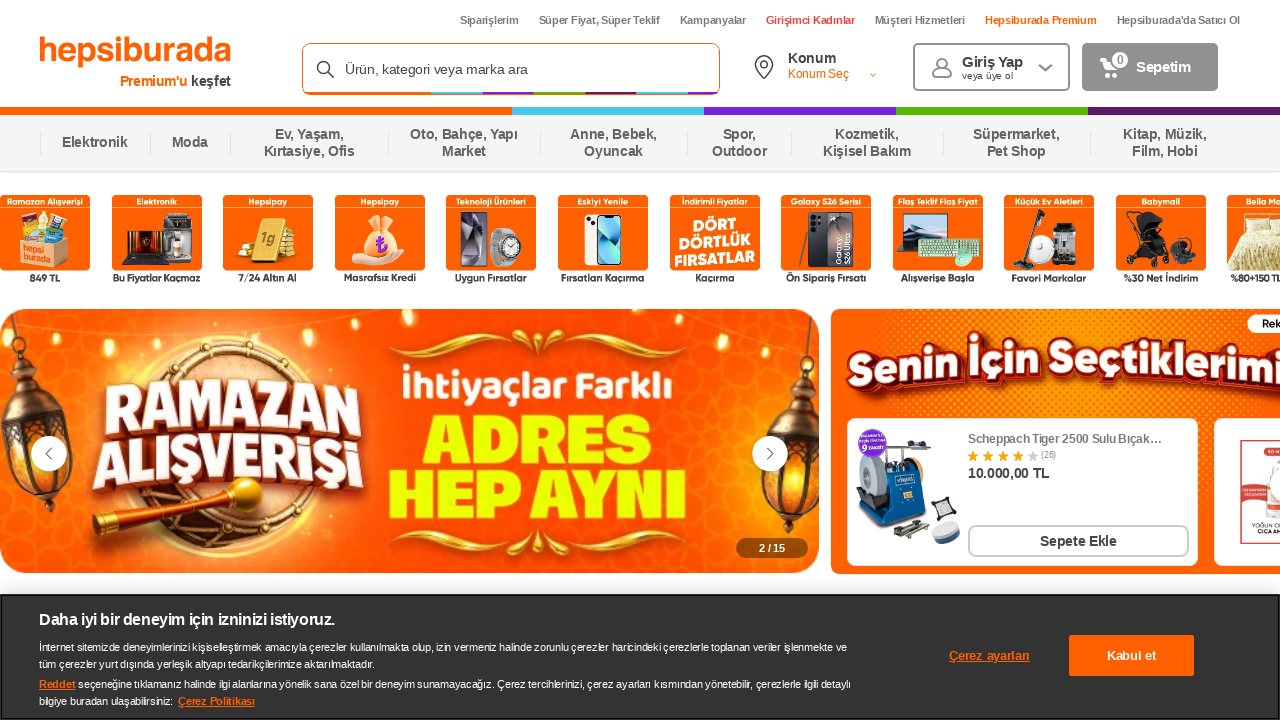